Tests handling of different types of JavaScript alerts including information alerts, confirmation dialogs, and prompt dialogs by interacting with each type and responding appropriately

Starting URL: https://demoqa.com/alerts

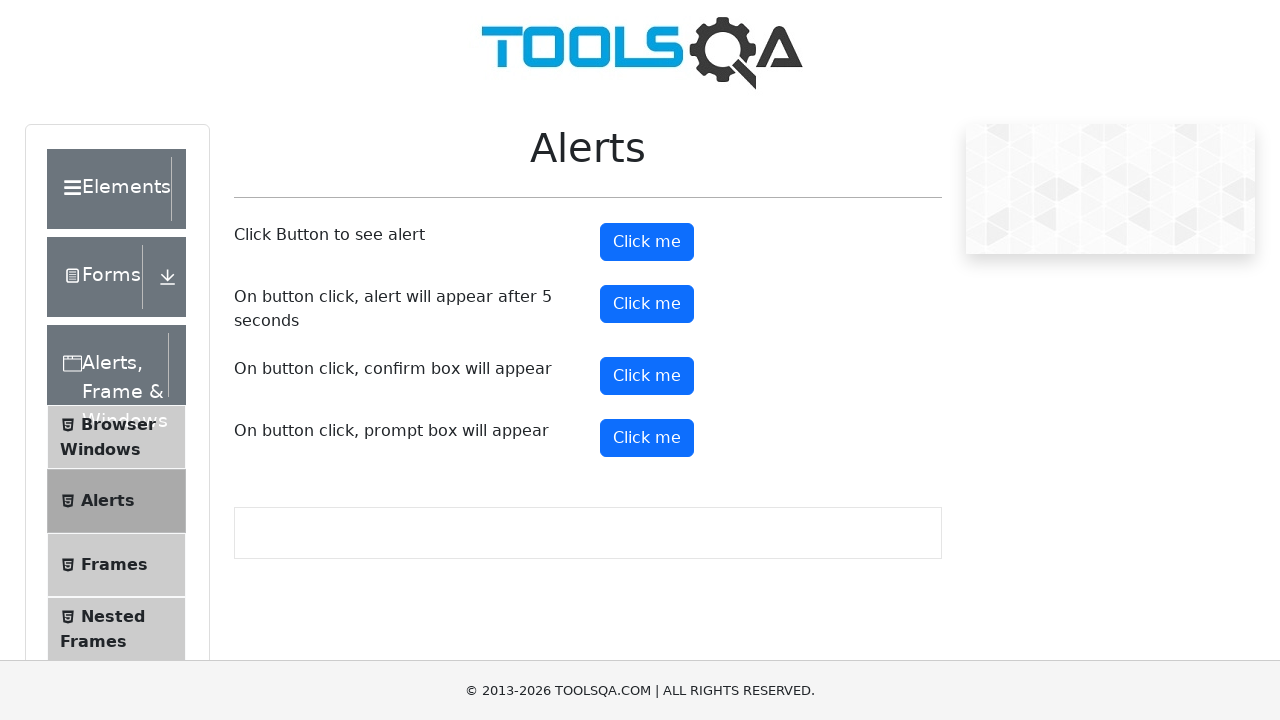

Clicked button to trigger information alert at (647, 242) on button#alertButton
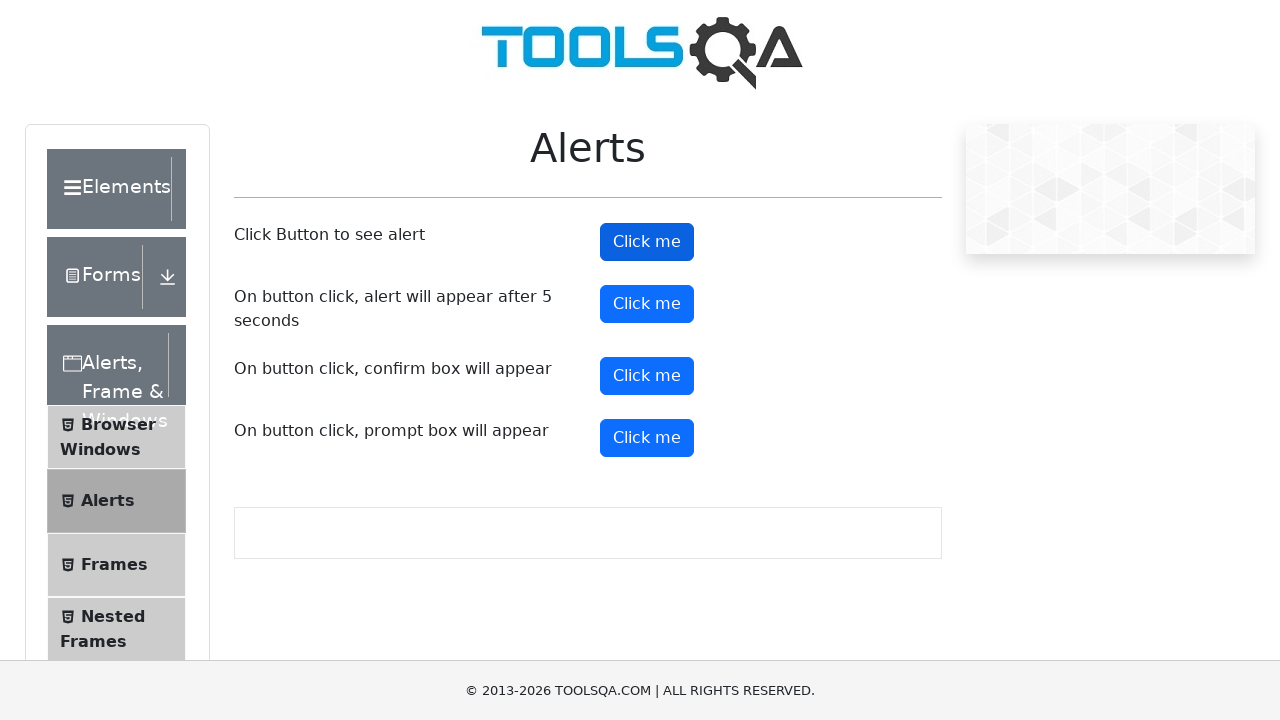

Set up dialog handler to accept information alert
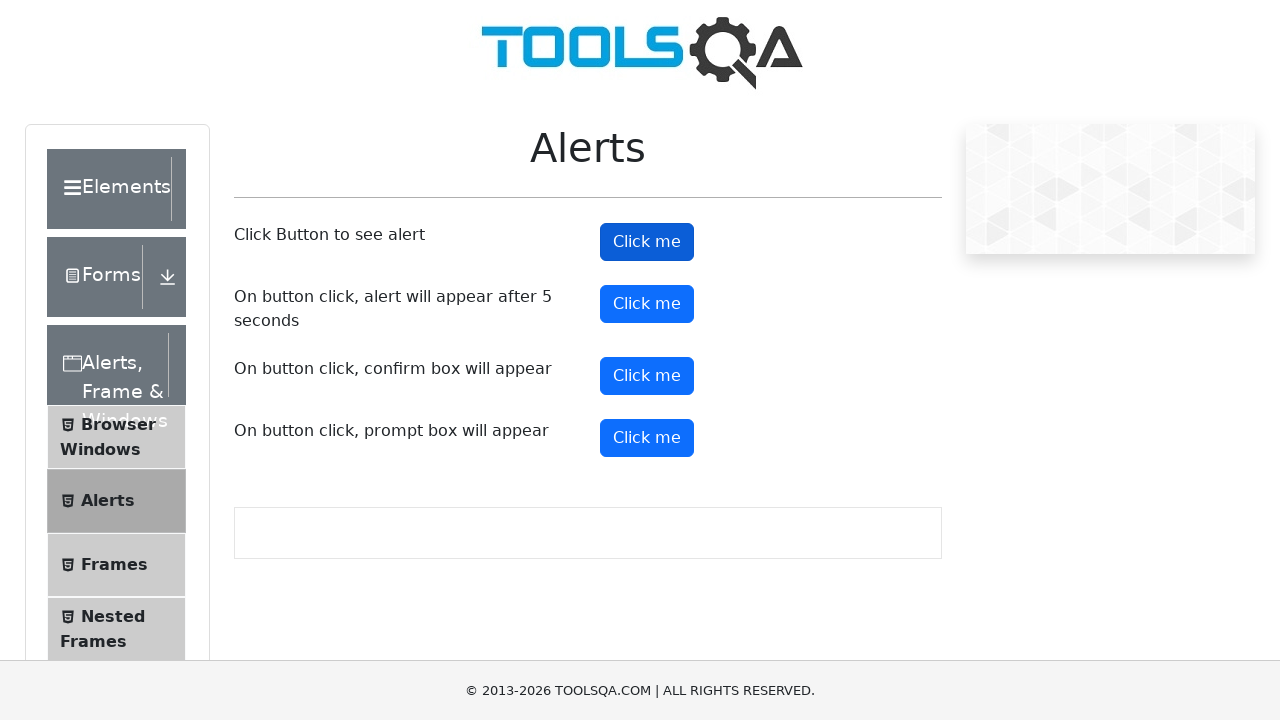

Clicked button to trigger confirmation alert at (647, 376) on button#confirmButton
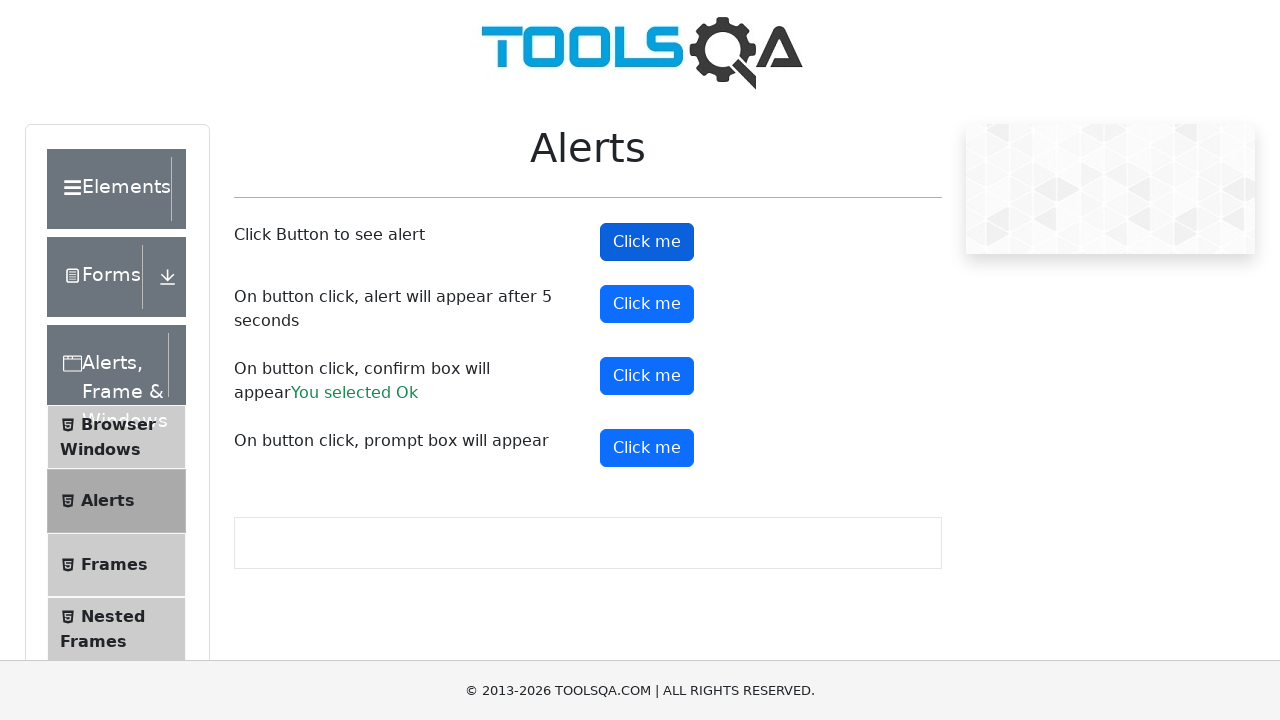

Set up dialog handler to dismiss confirmation alert
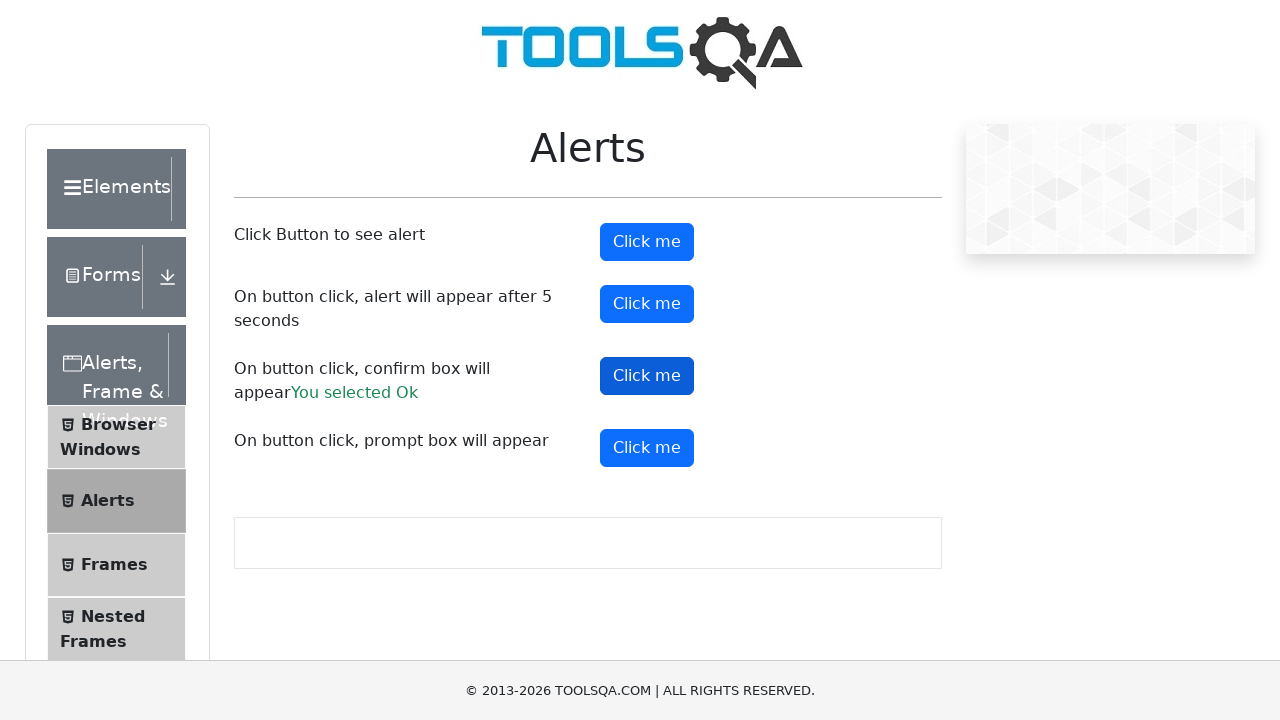

Clicked confirmation button and dismissed the dialog at (647, 376) on button#confirmButton
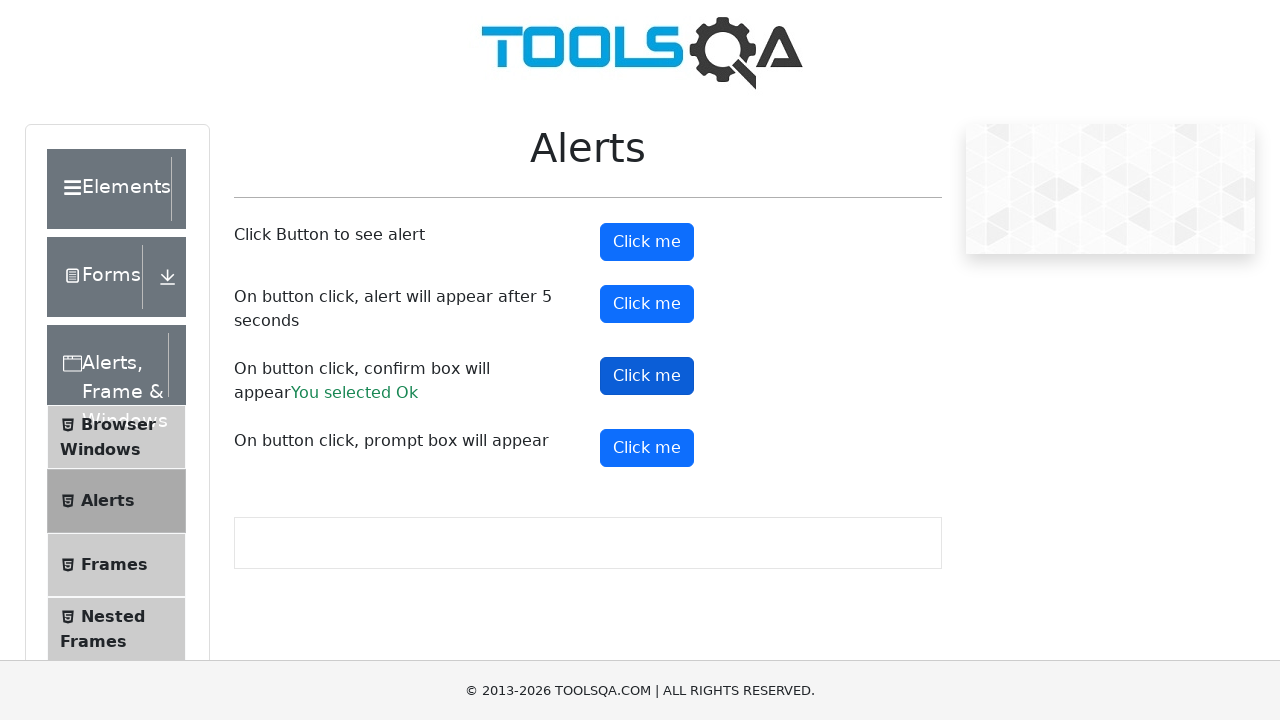

Clicked button to trigger prompt alert at (647, 448) on button#promtButton
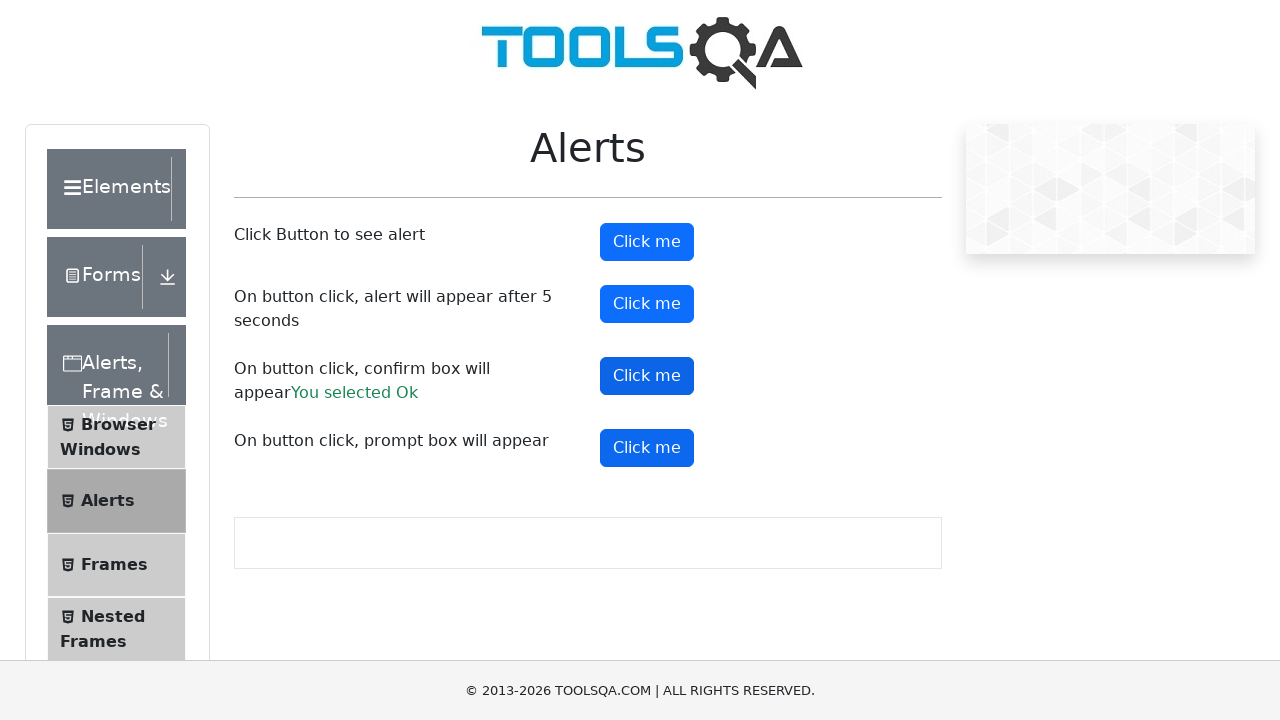

Set up dialog handler to accept prompt with text 'Dhruv'
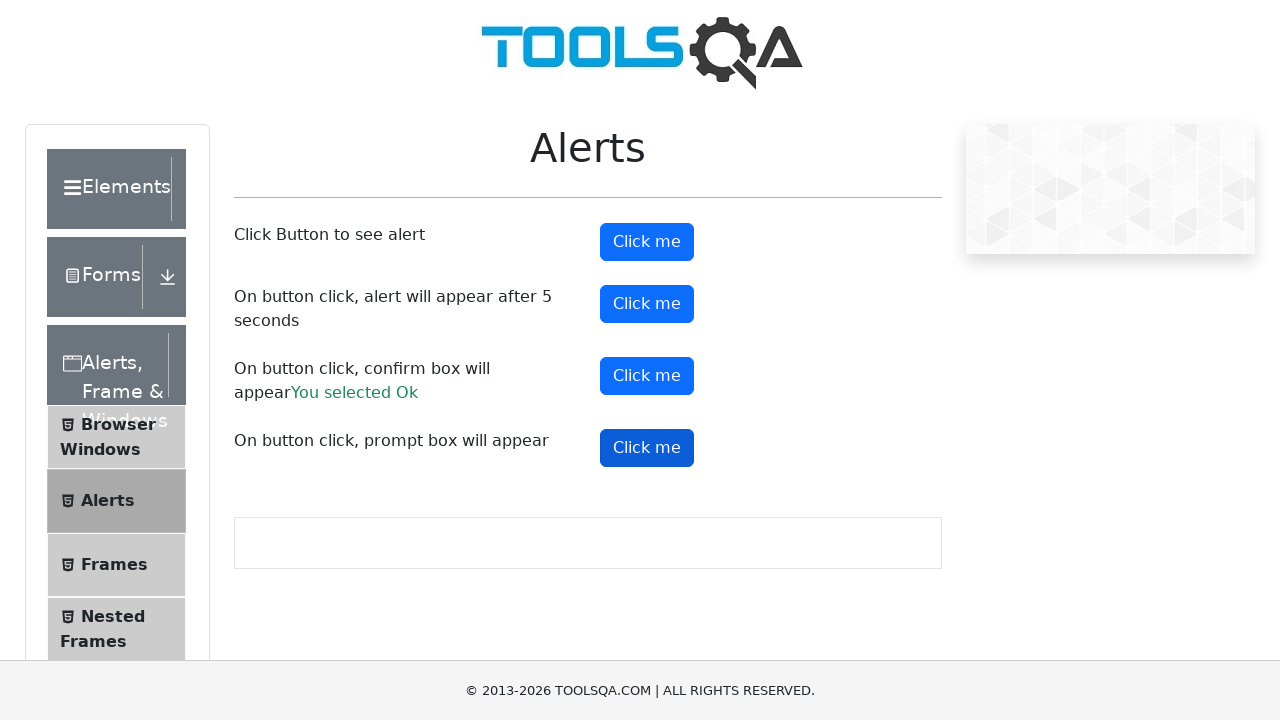

Clicked prompt button and accepted with entered text at (647, 448) on button#promtButton
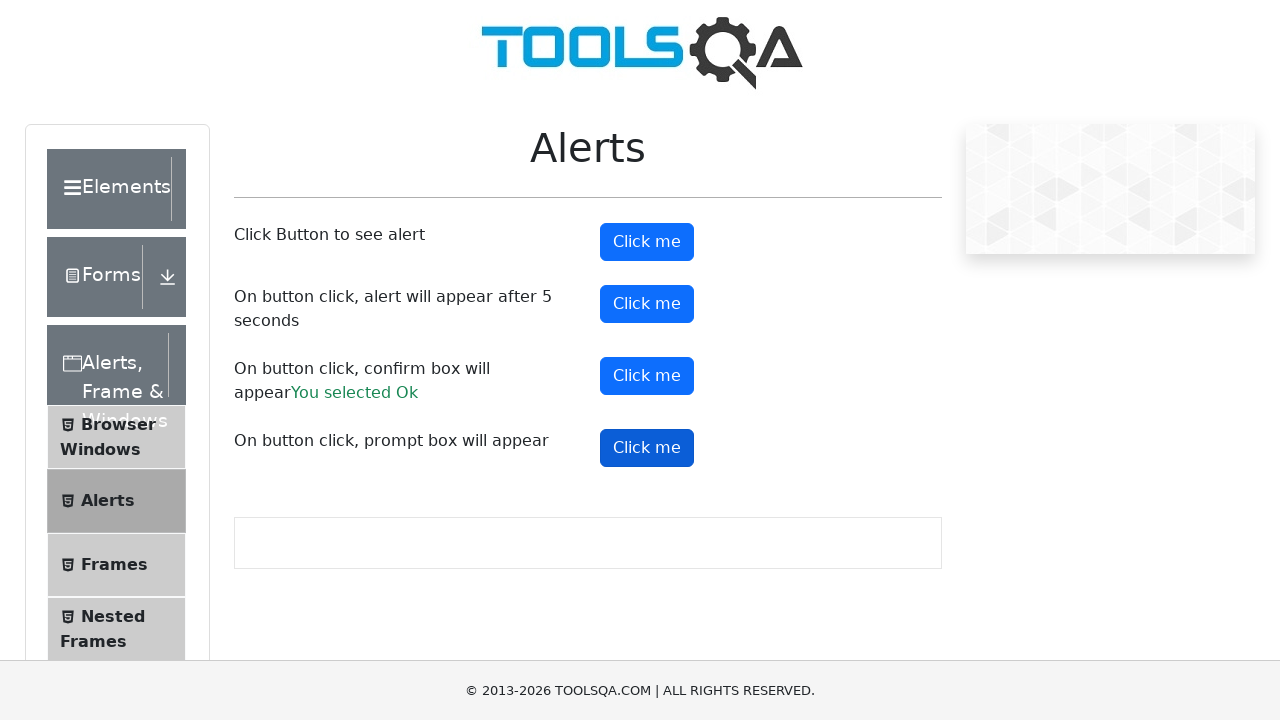

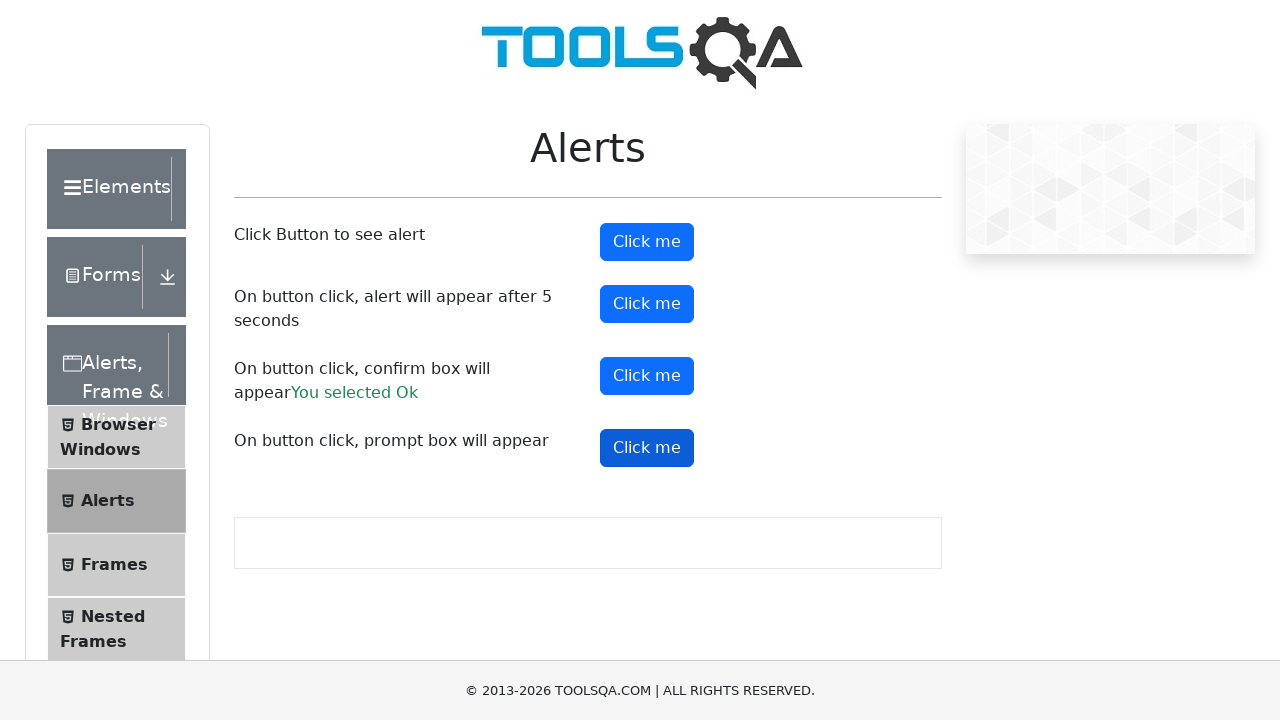